Tests the Email input field by entering a valid email, submitting the form, and verifying the result displays correctly

Starting URL: https://demoqa.com/text-box

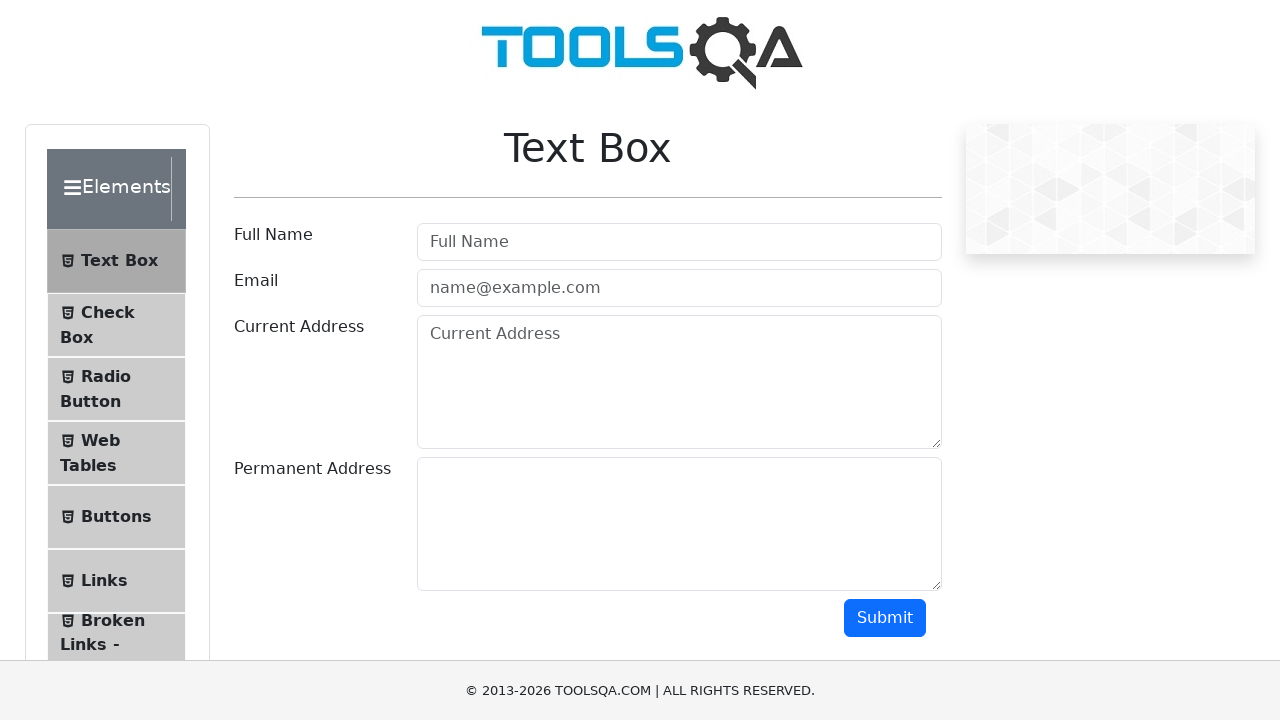

Filled email input field with 'testuser@gmail.com' on input#userEmail
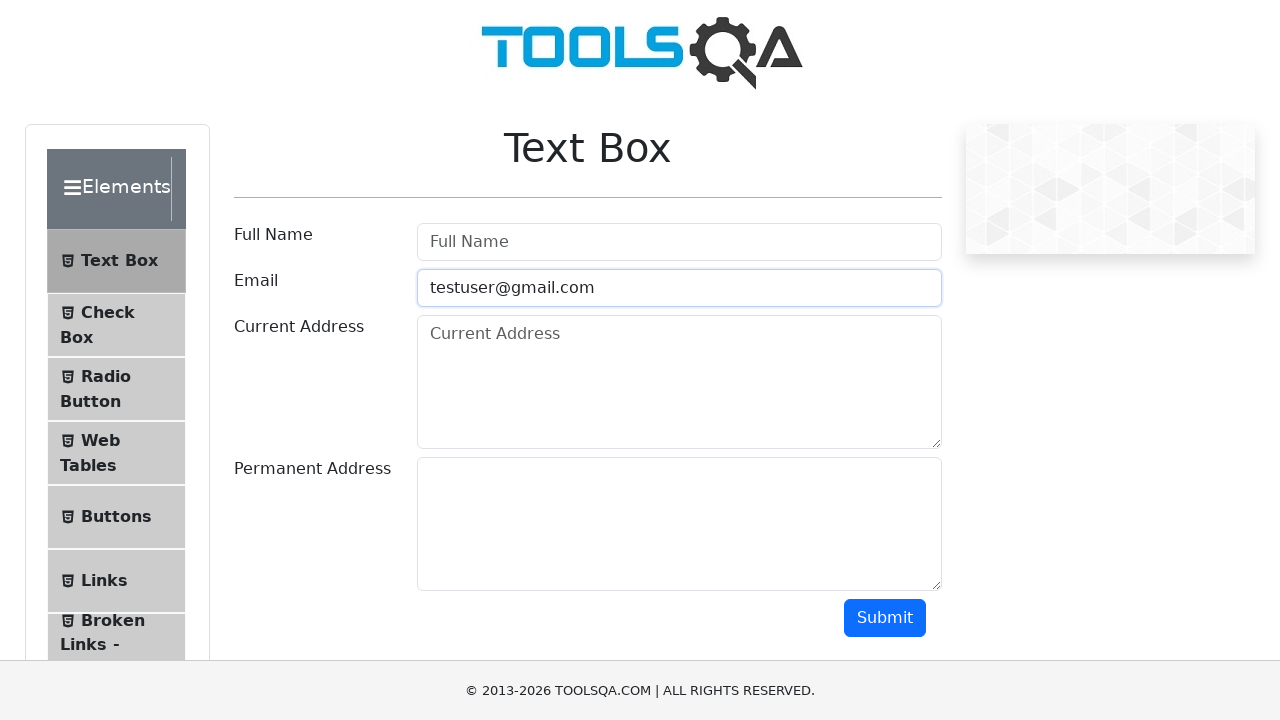

Scrolled to bottom of page to access submit button
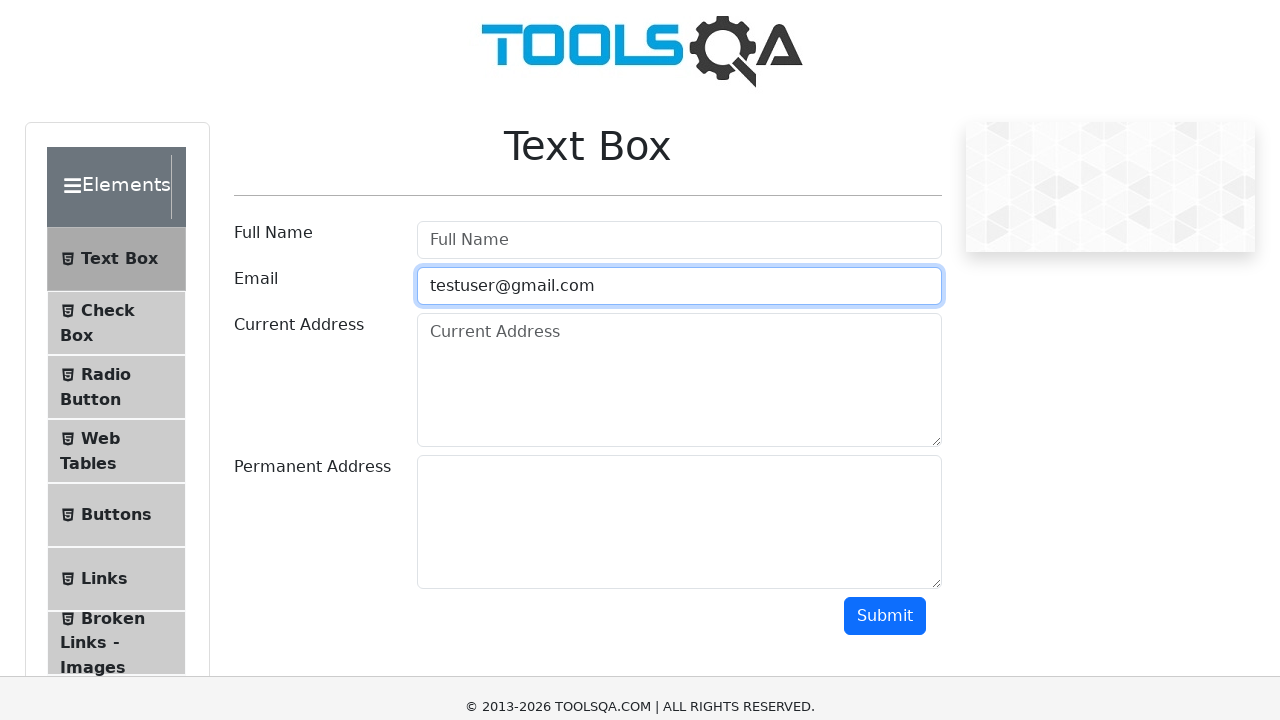

Clicked submit button at (885, 360) on button#submit
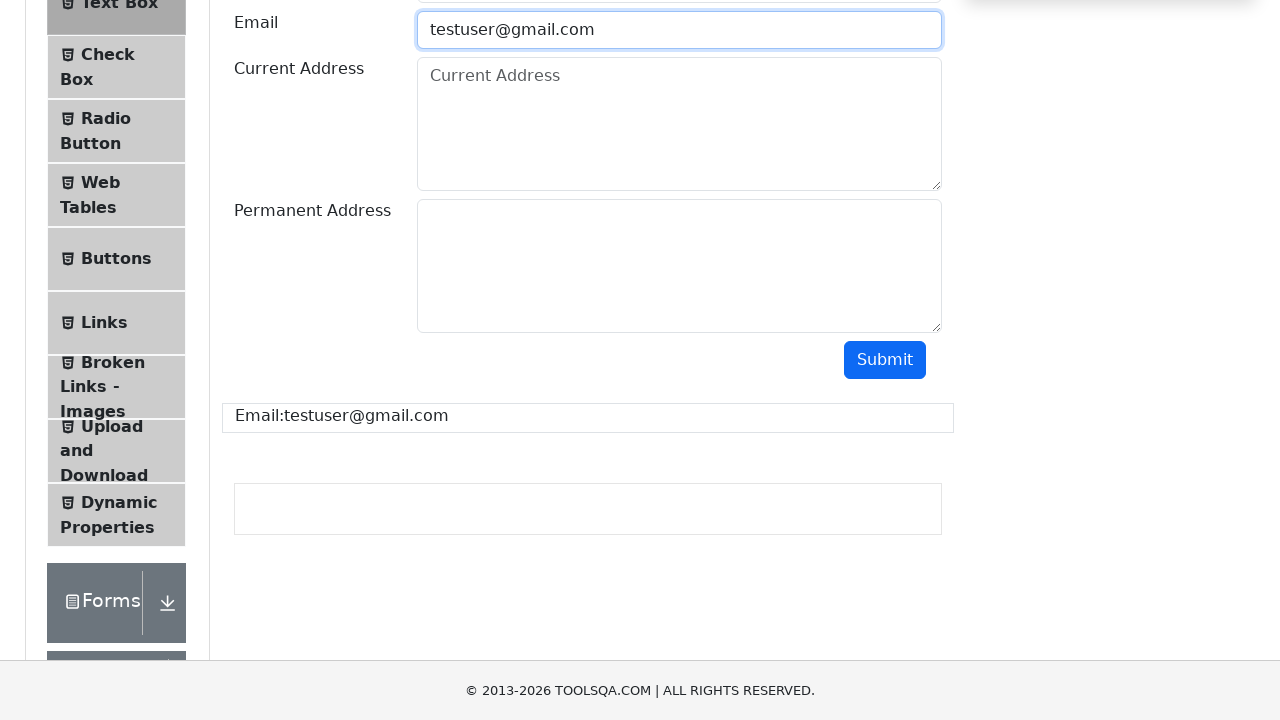

Located result email field
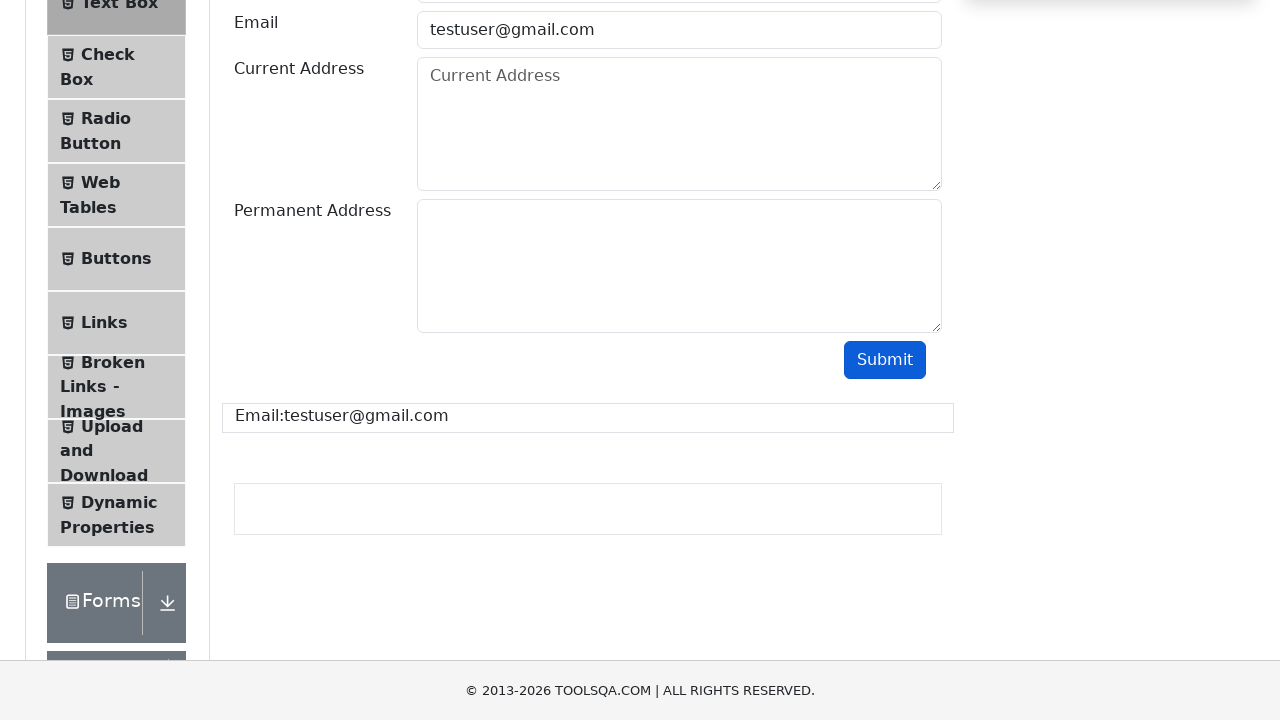

Result email field became visible
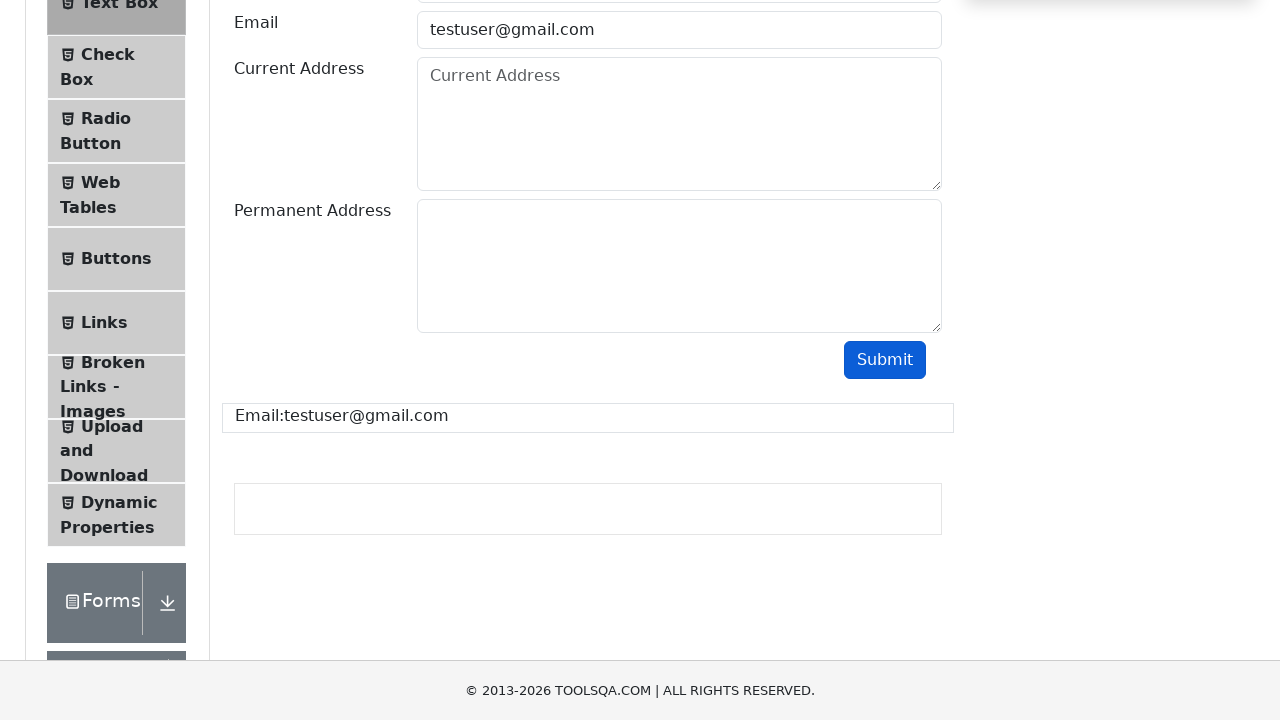

Verified result field displays correct email 'Email:testuser@gmail.com'
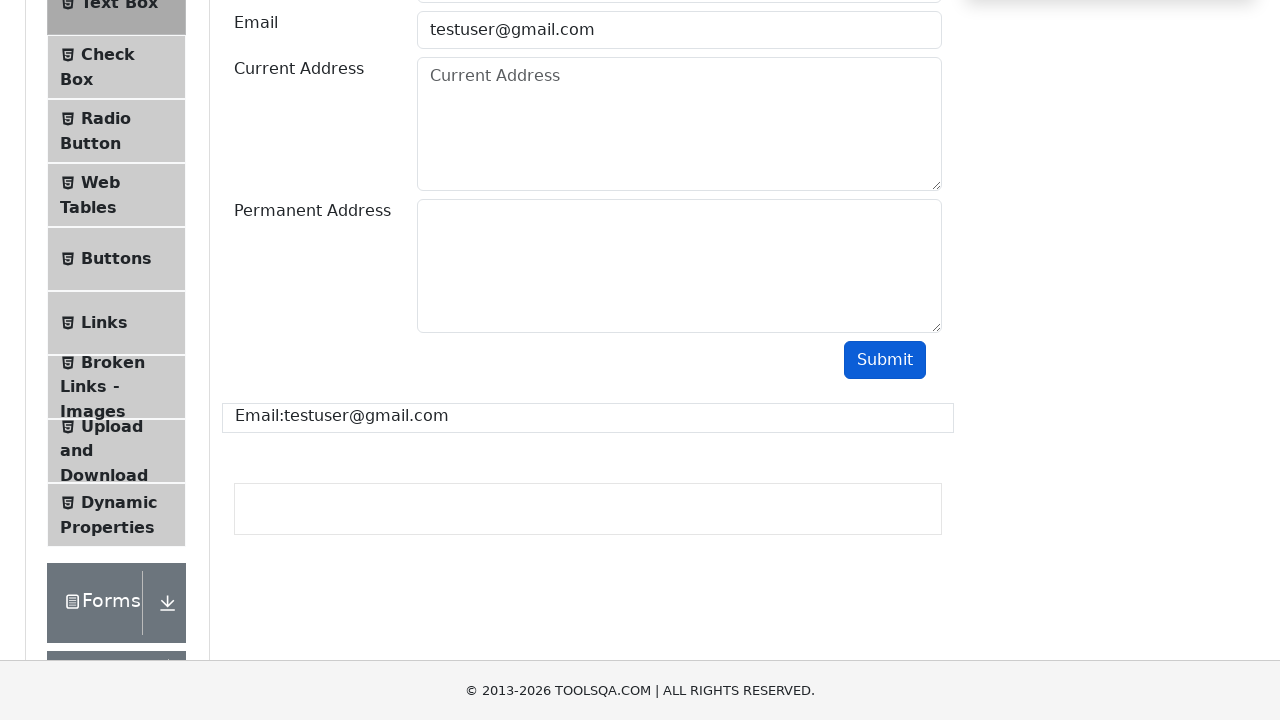

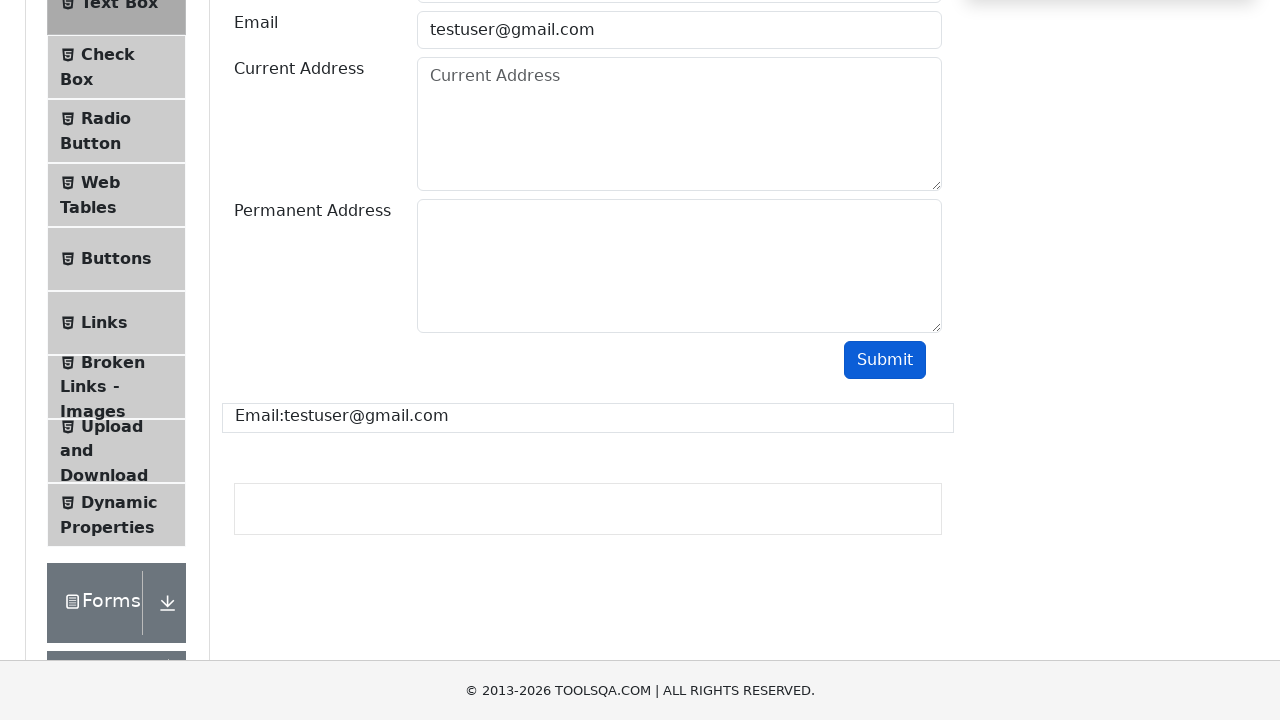